Opens the OrangeHRM demo login page and waits for it to load. This is a basic page load verification test.

Starting URL: https://opensource-demo.orangehrmlive.com/web/index.php/auth/login

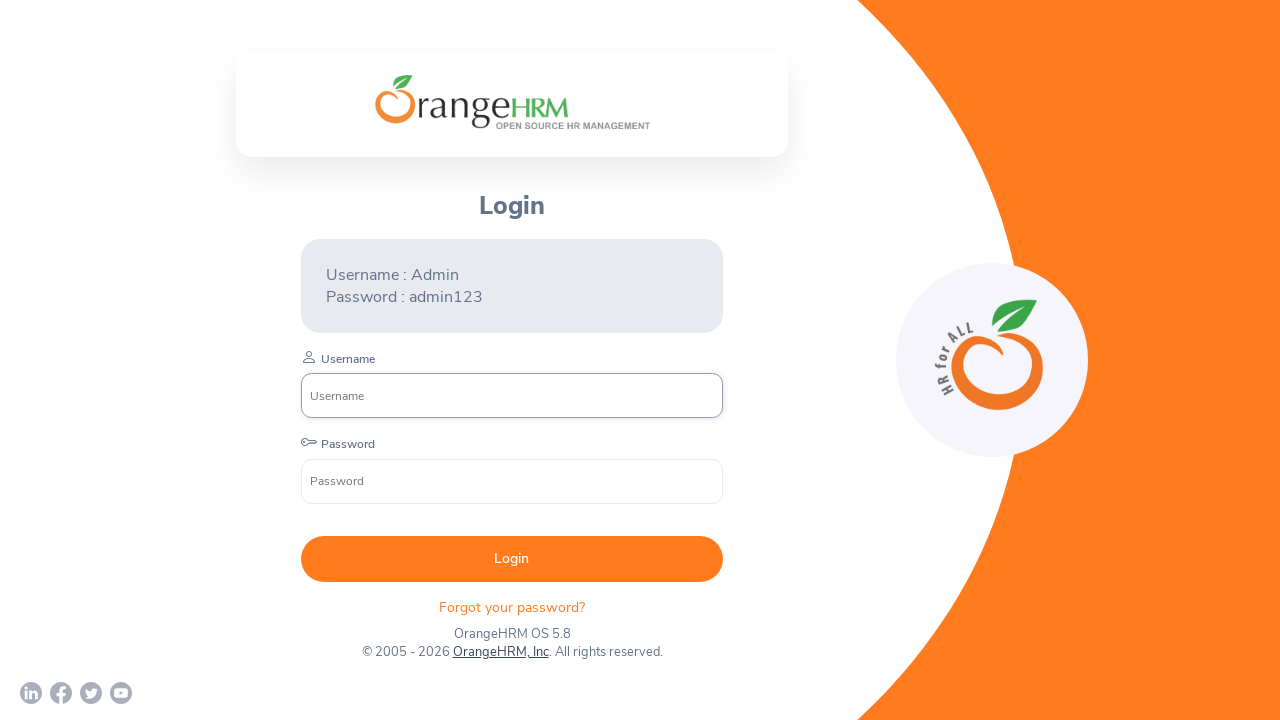

OrangeHRM login page loaded and network idle state reached
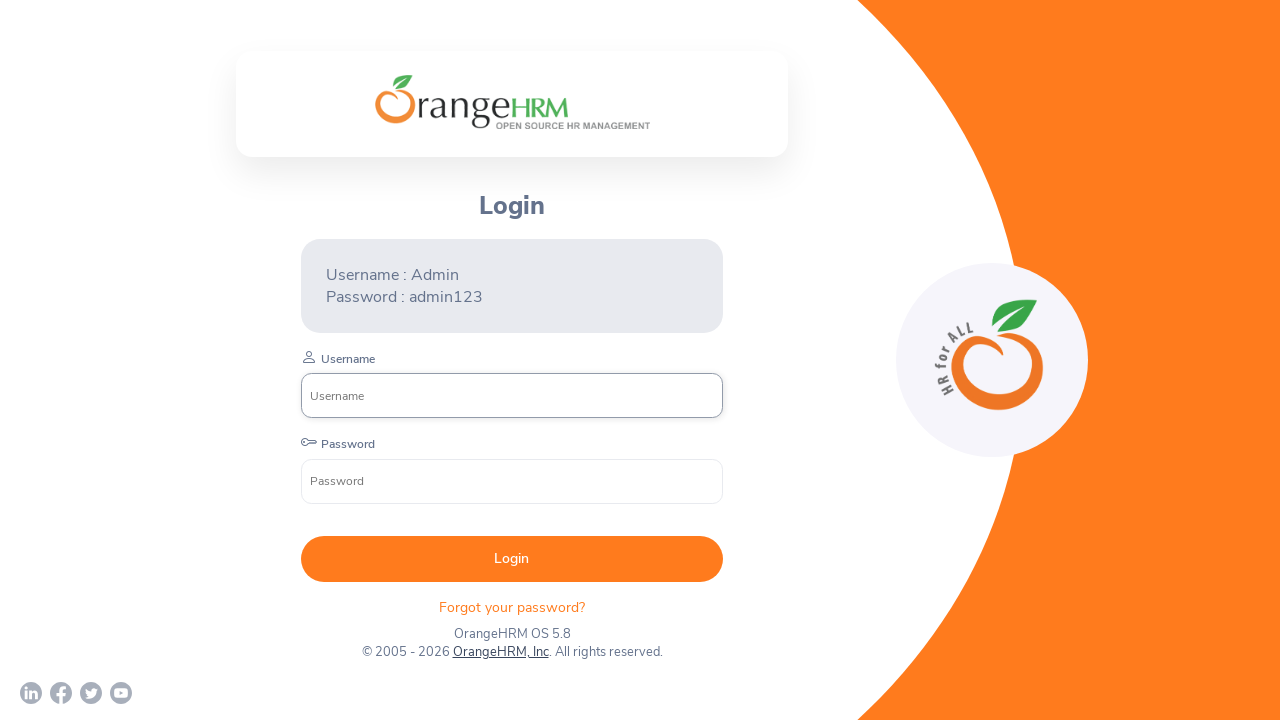

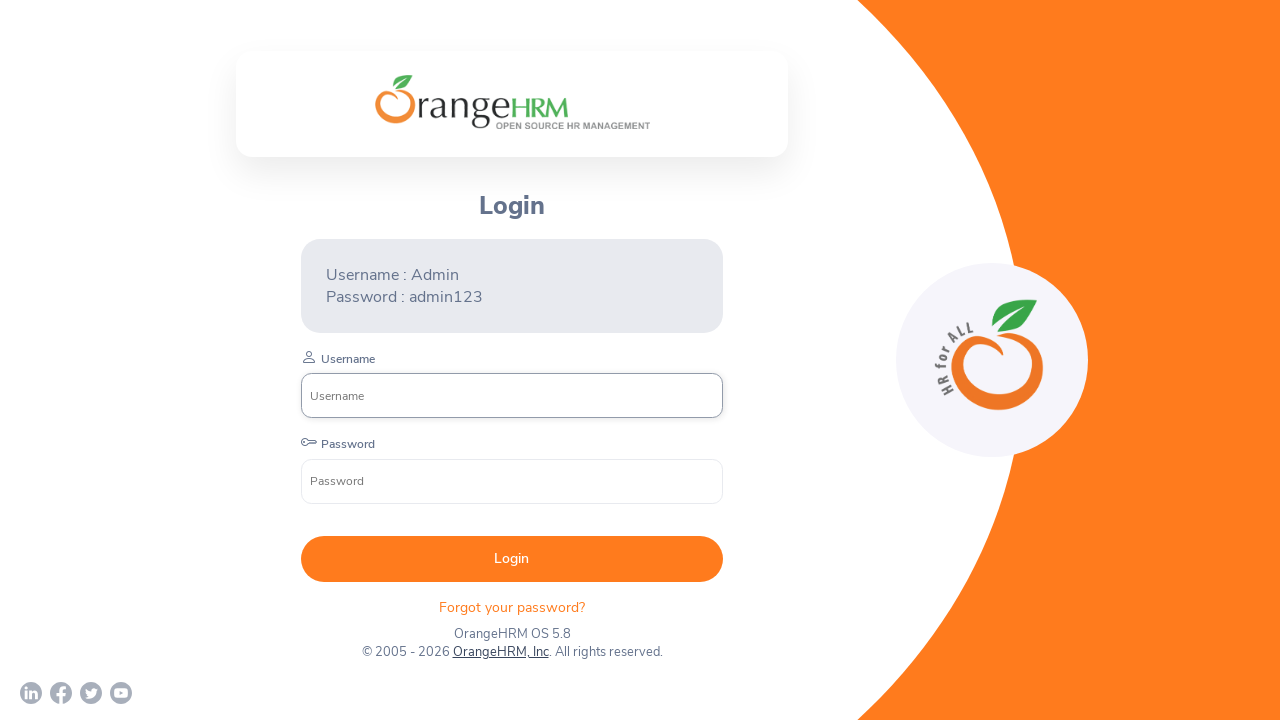